Tests dynamic element addition functionality by clicking the "Add Element" button multiple times and verifying the created elements

Starting URL: https://the-internet.herokuapp.com/add_remove_elements/

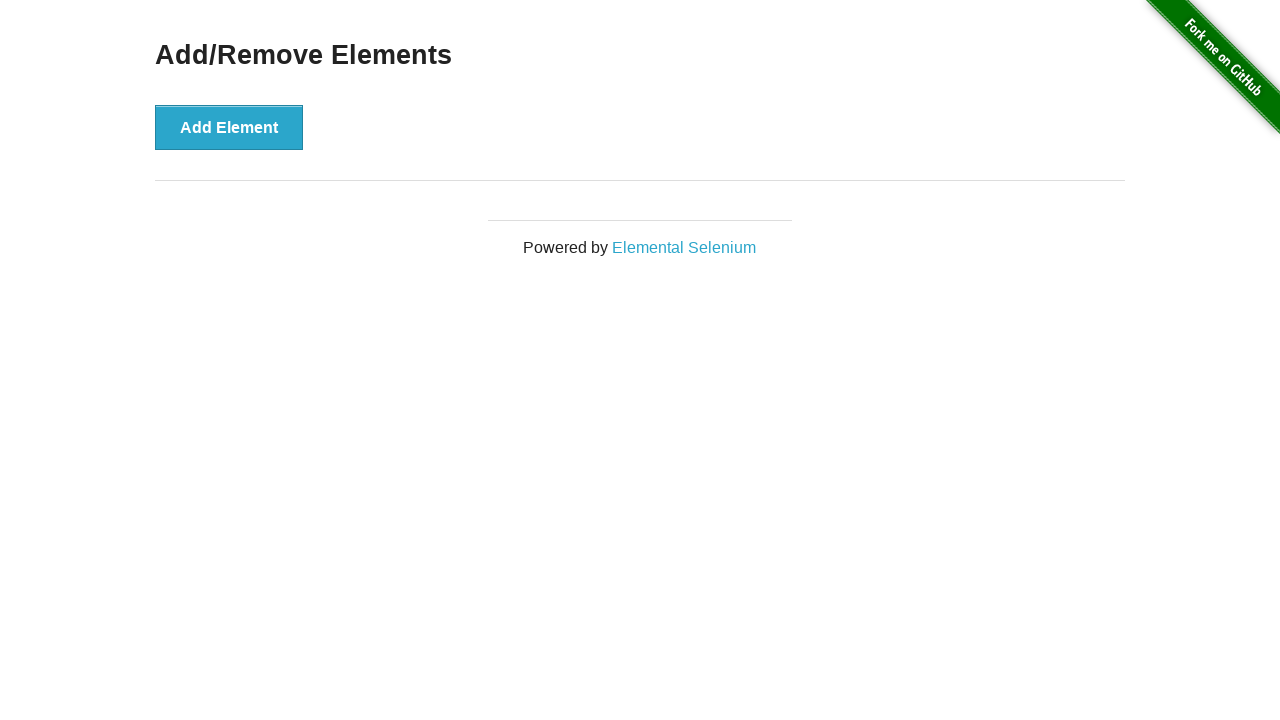

Clicked 'Add Element' button (iteration 1) at (229, 127) on button:has-text('Add Element')
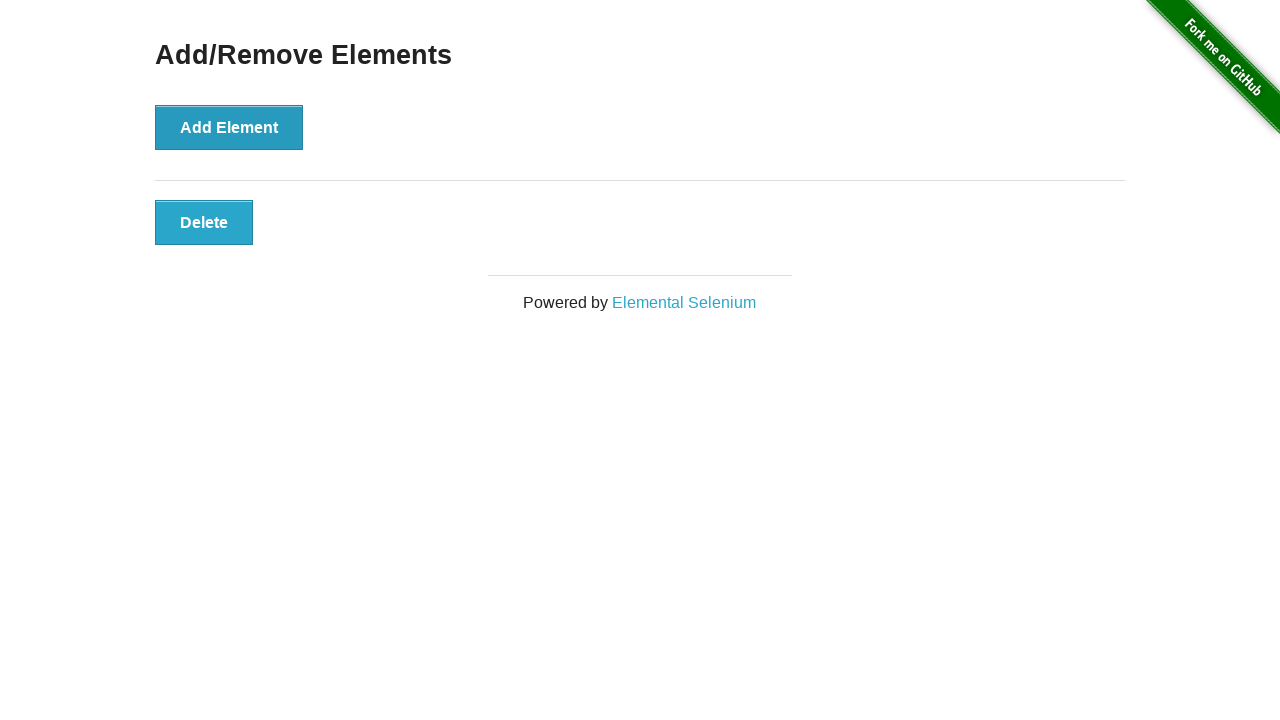

Clicked 'Add Element' button (iteration 2) at (229, 127) on button:has-text('Add Element')
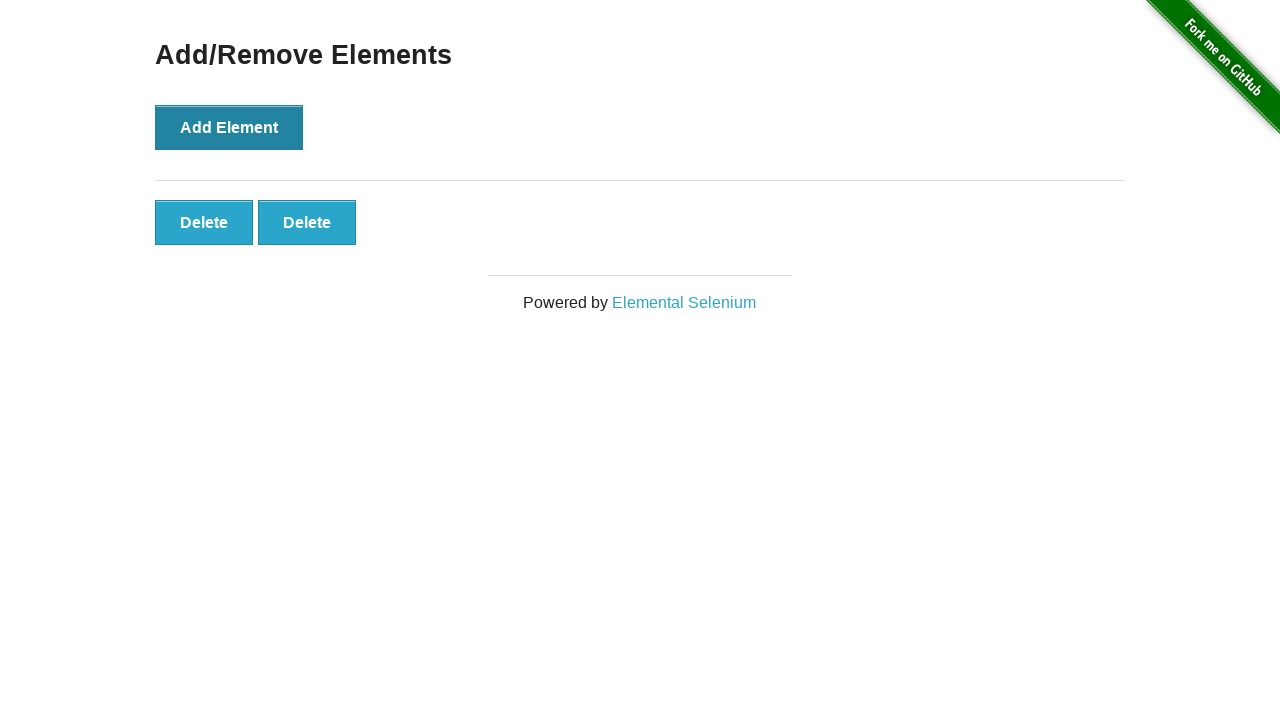

Clicked 'Add Element' button (iteration 3) at (229, 127) on button:has-text('Add Element')
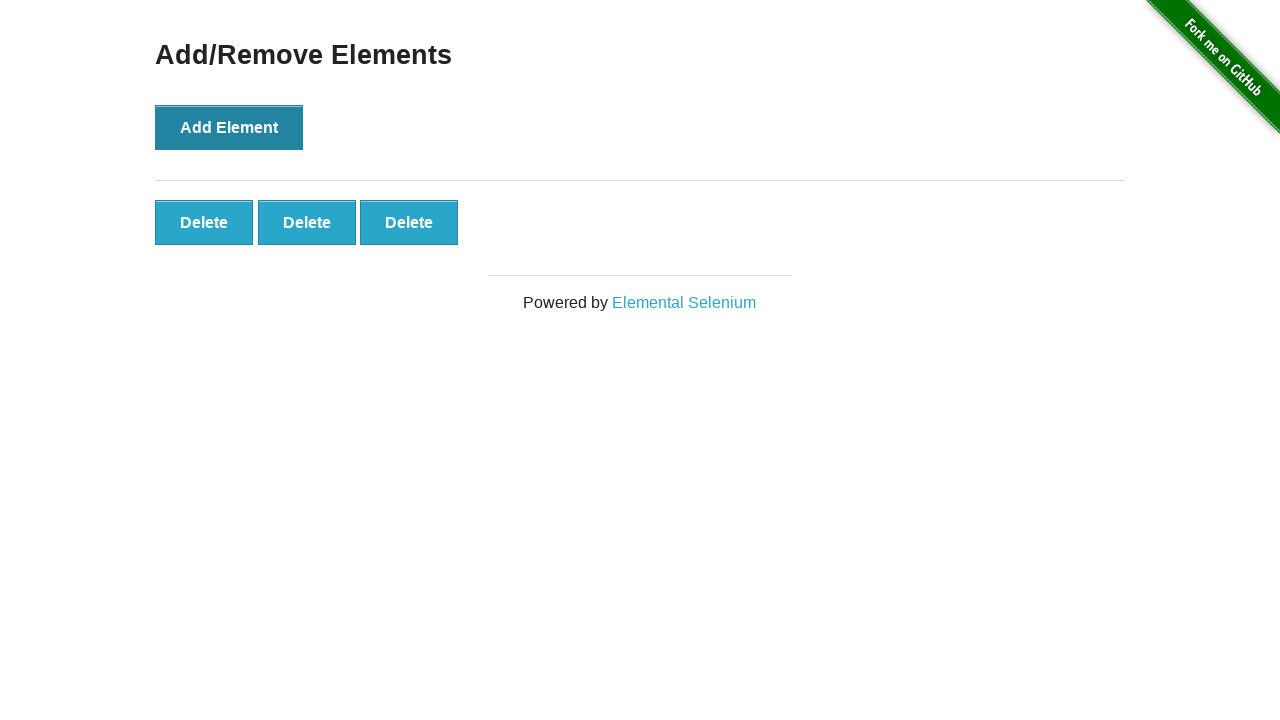

Clicked 'Add Element' button (iteration 4) at (229, 127) on button:has-text('Add Element')
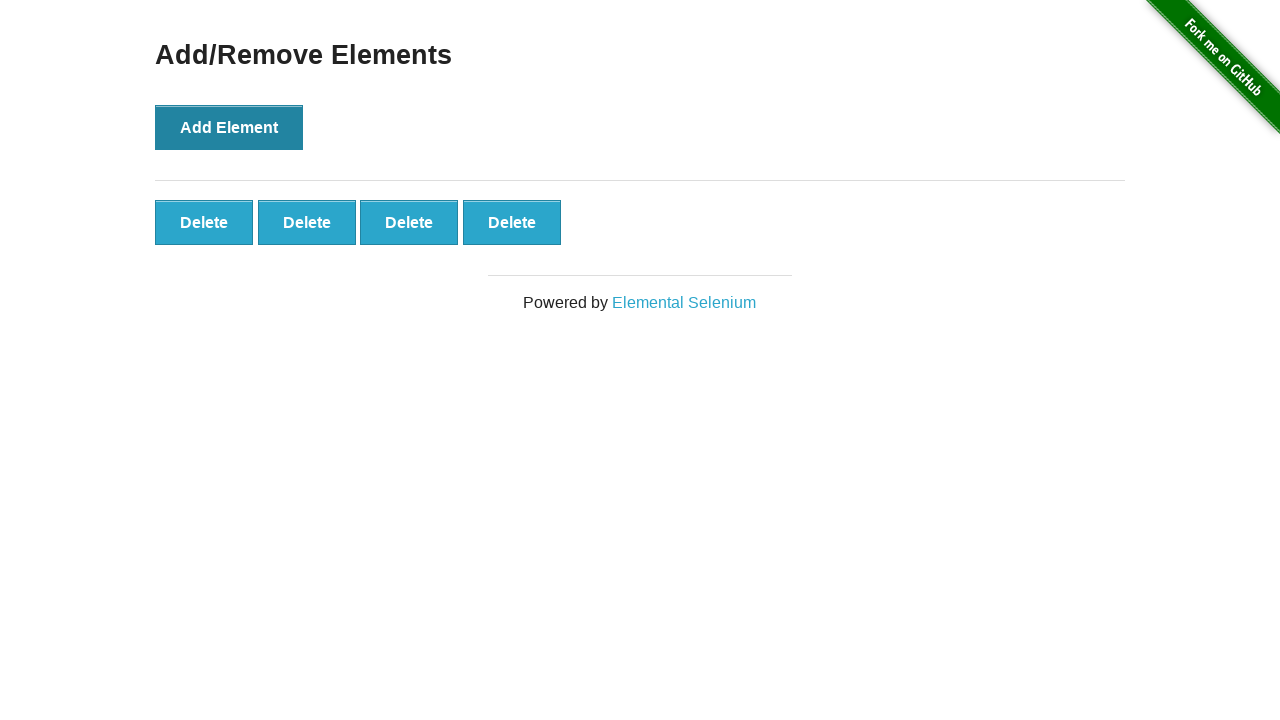

Located all Delete buttons - found 4 elements
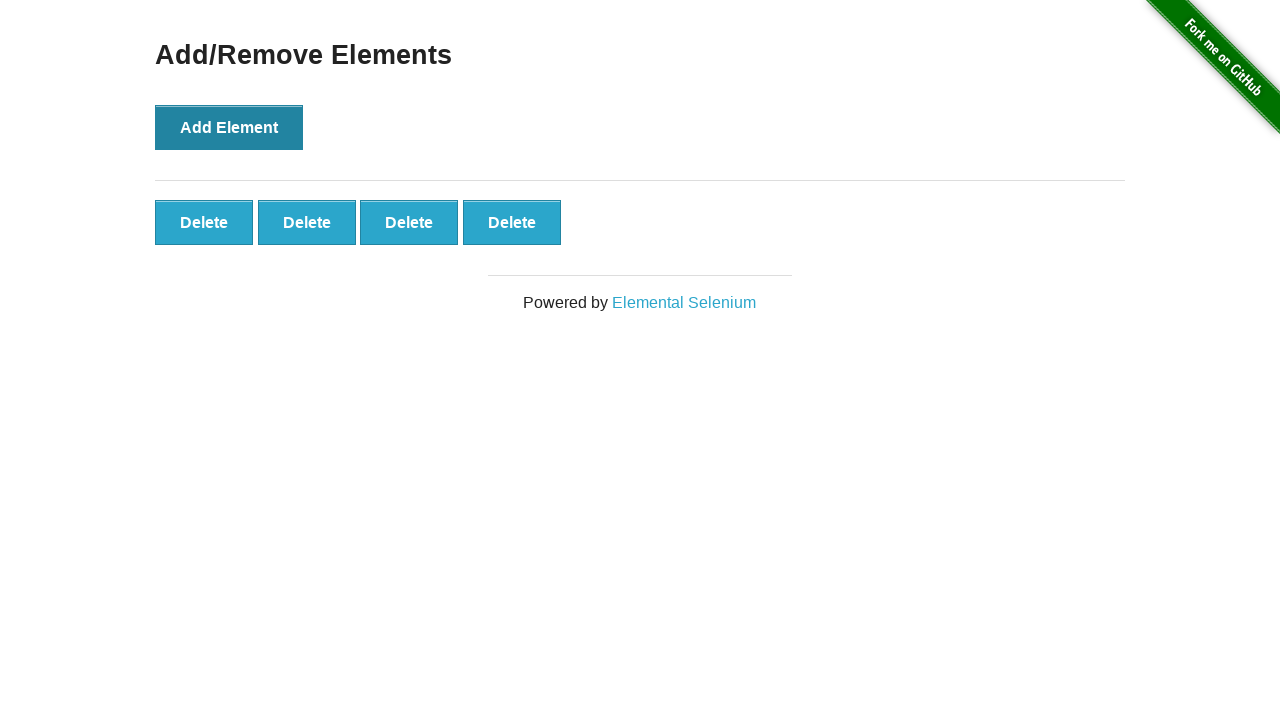

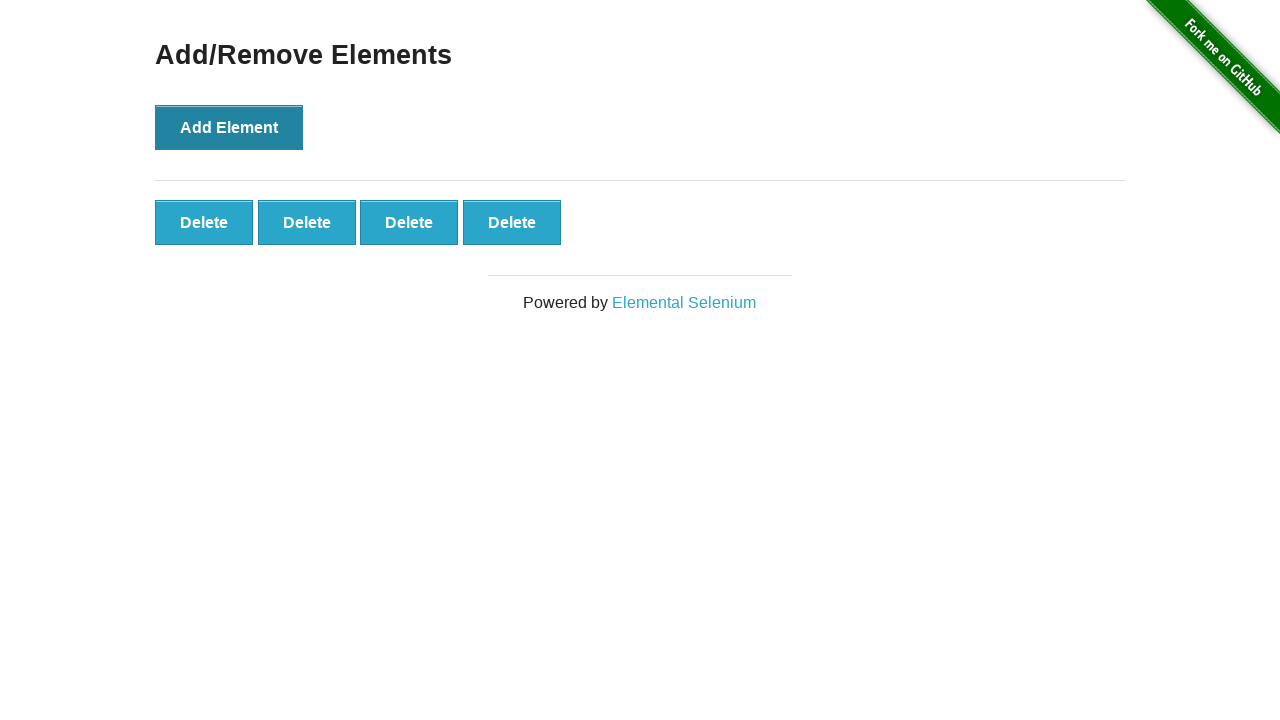